Clicks on a link from a list of all links on the page

Starting URL: https://the-internet.herokuapp.com/

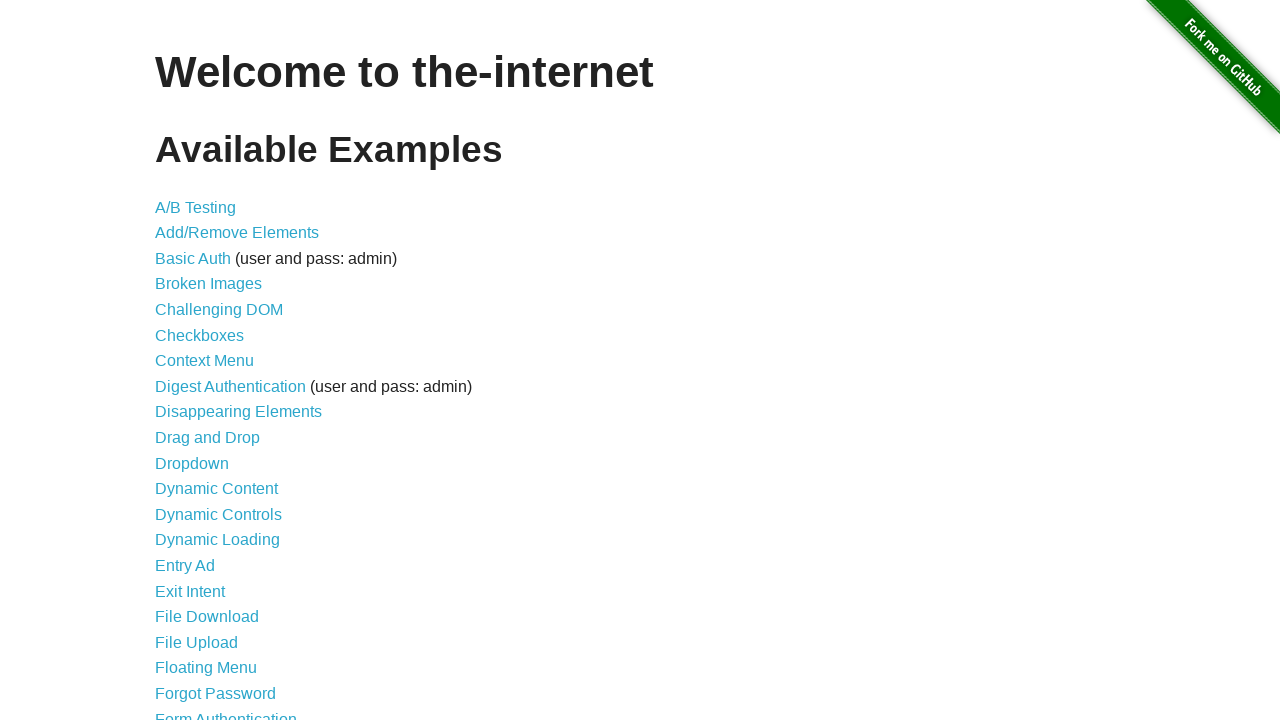

Retrieved all links from the page
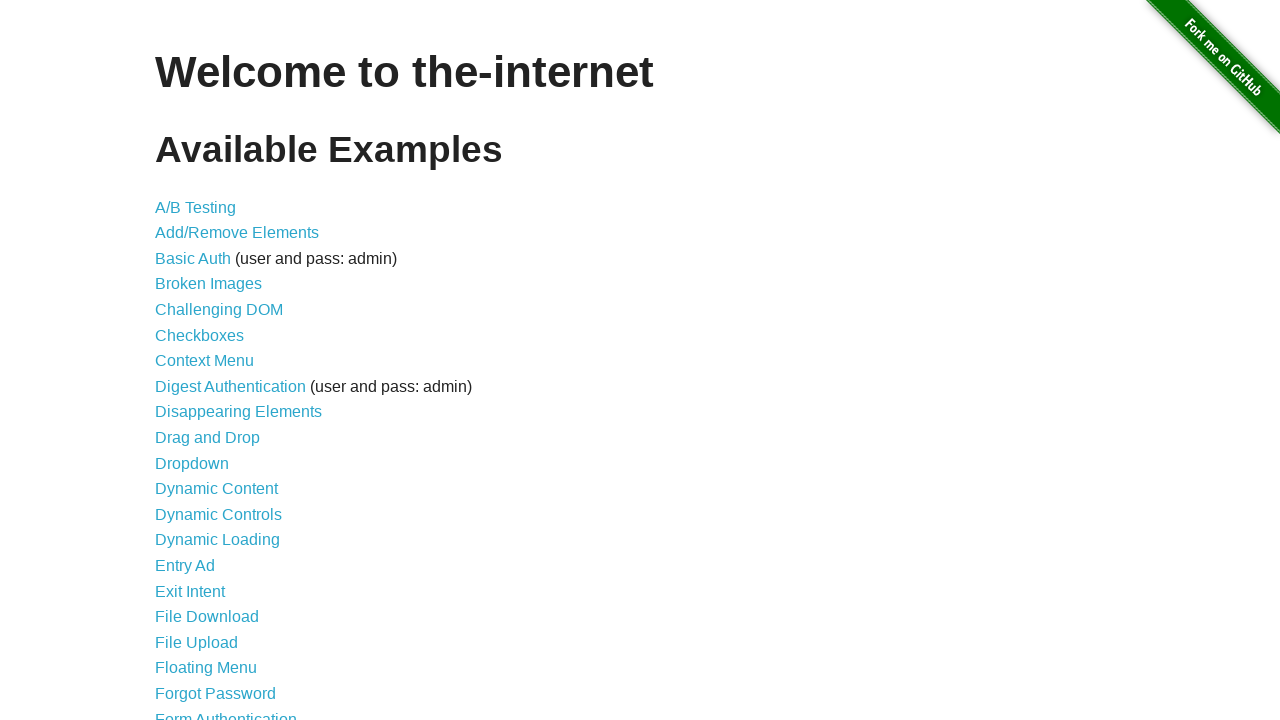

Clicked the 11th link from the list of all links on the page at (208, 438) on a >> nth=10
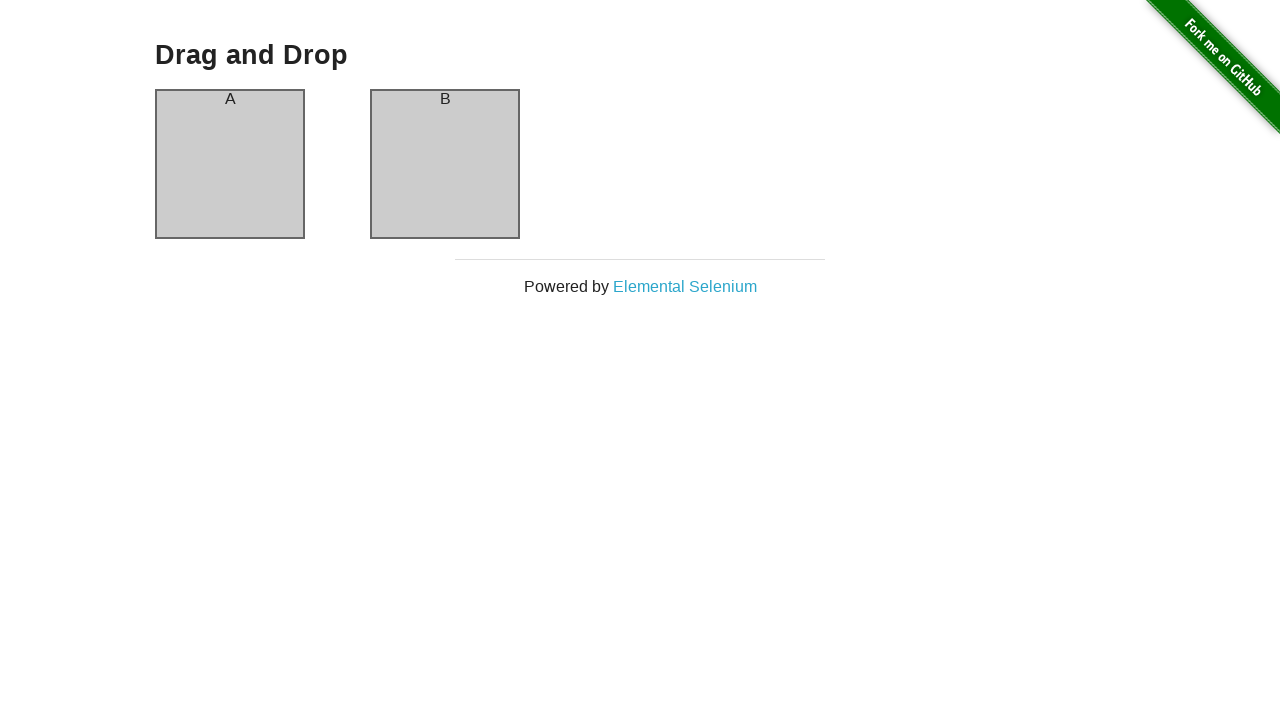

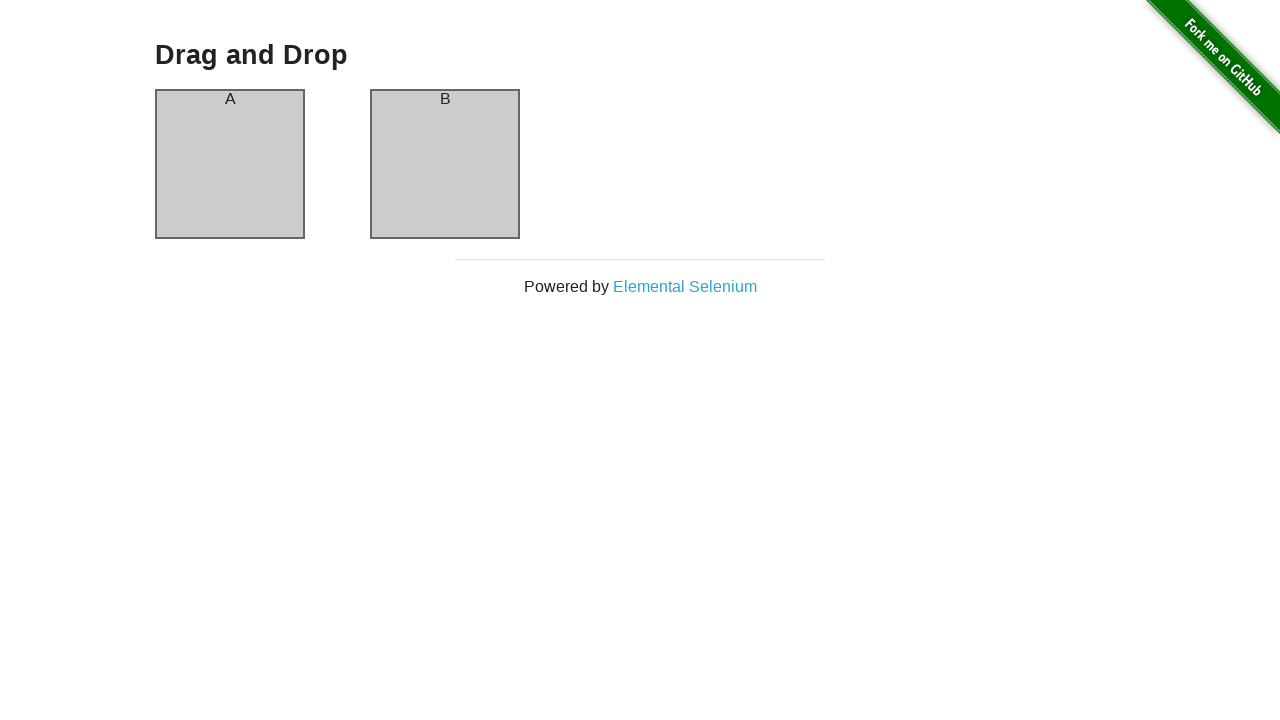